Tests various scroll actions on a dashboard page including vertical scroll down/up, horizontal scroll left/right, scrolling to page boundaries, and scrolling an element into view.

Starting URL: https://leafground.com/dashboard.xhtml

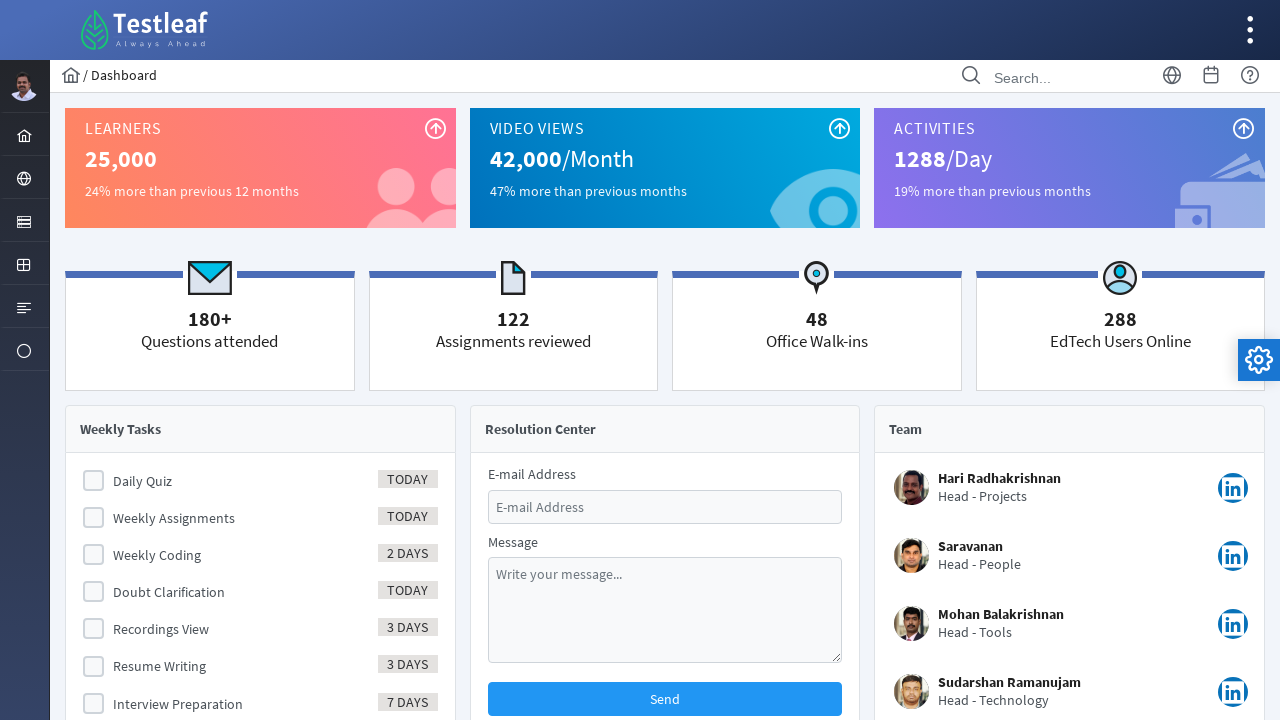

Scrolled down vertically by 200 pixels
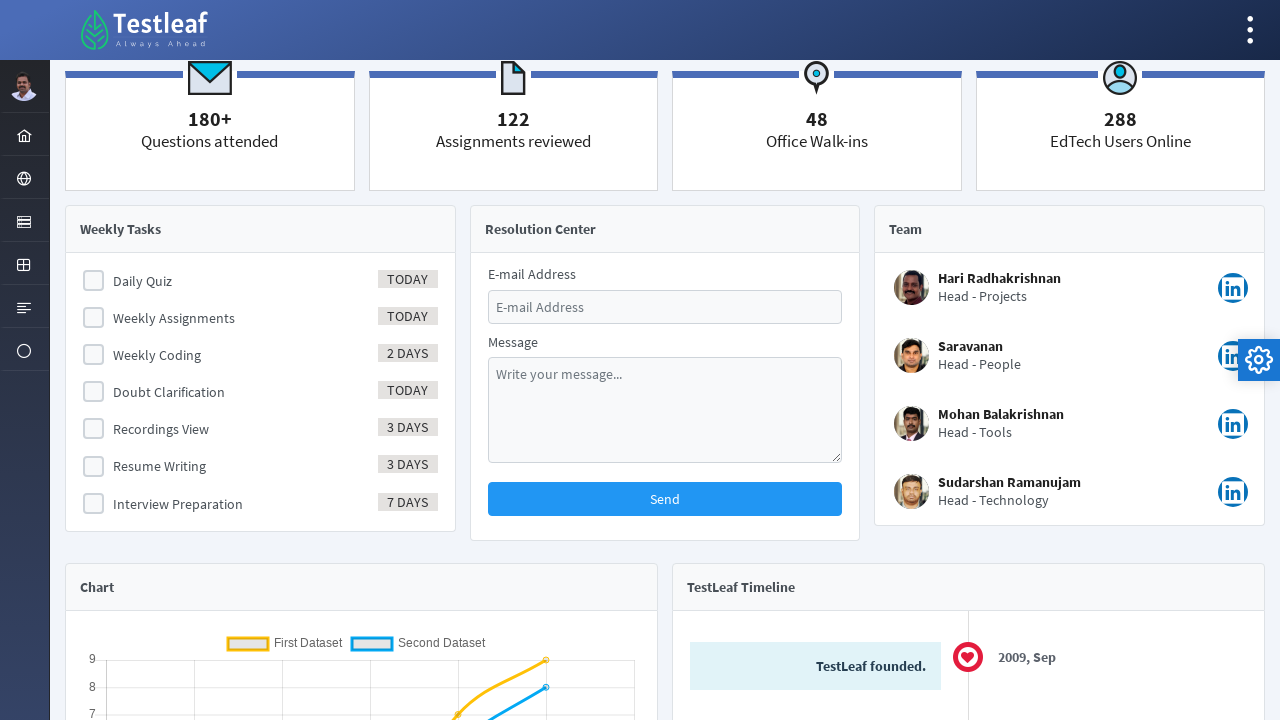

Waited 2 seconds for scroll animation to complete
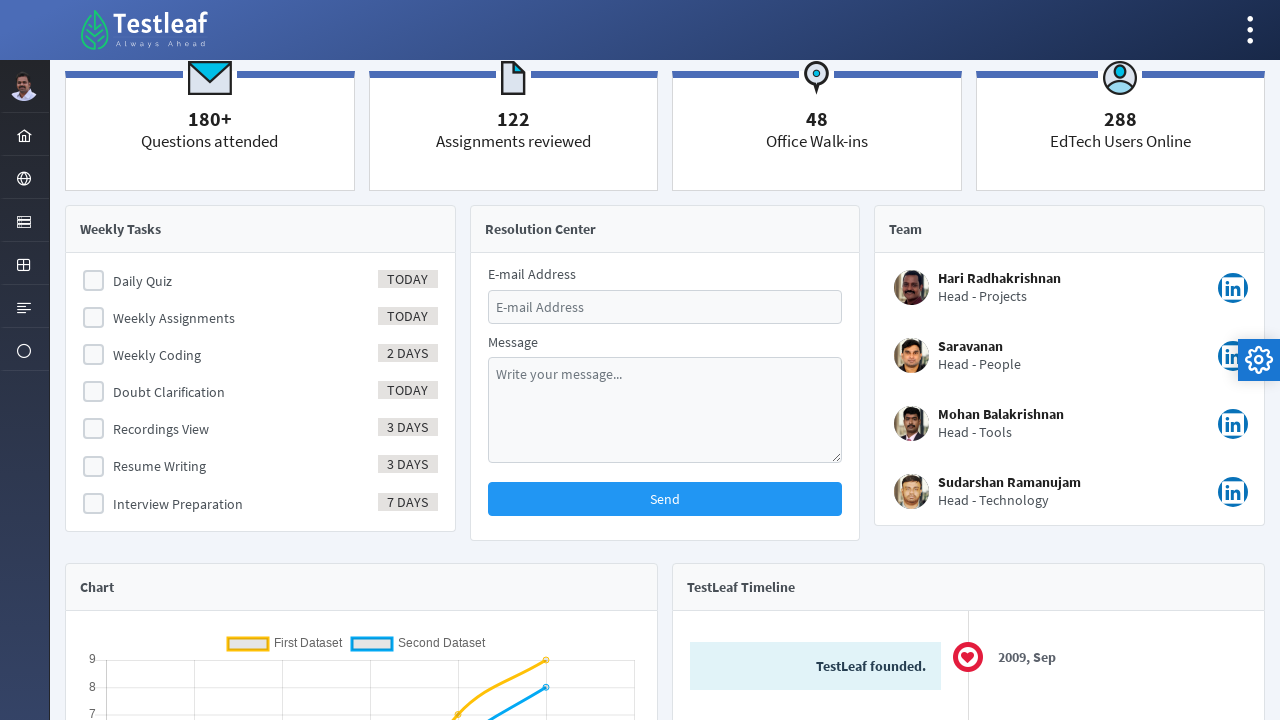

Scrolled up vertically by 300 pixels
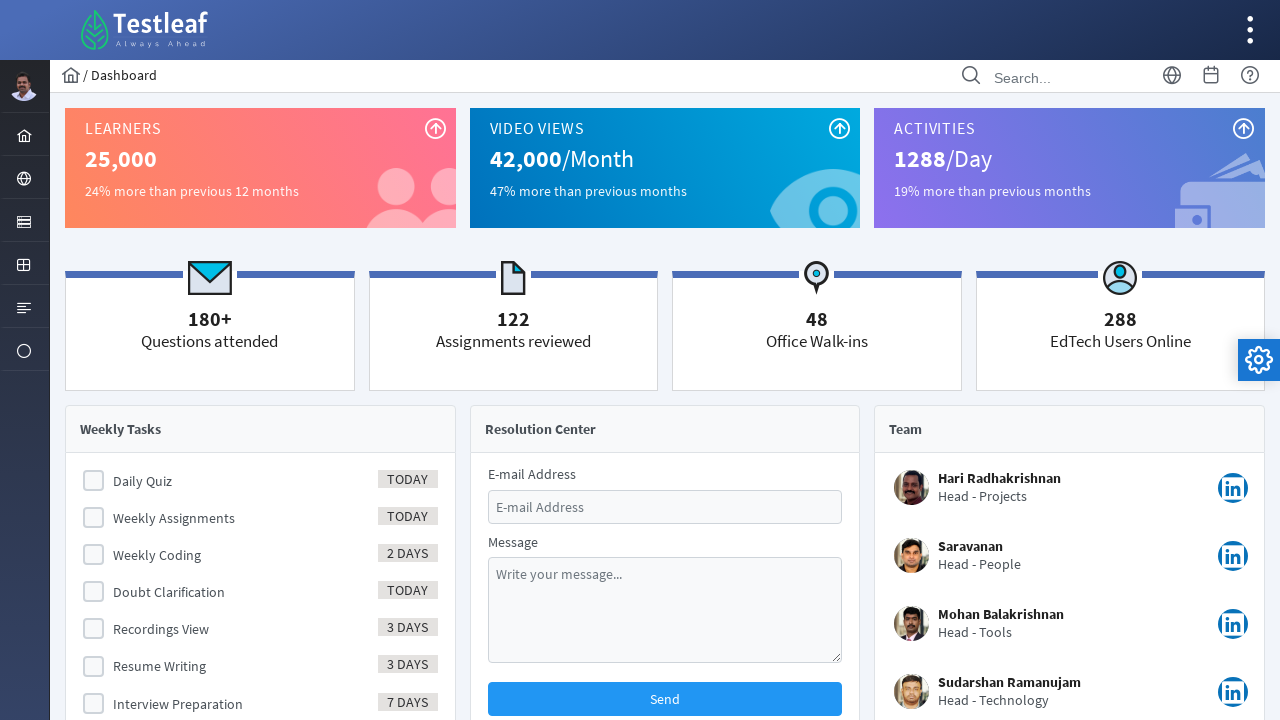

Waited 2 seconds for scroll animation to complete
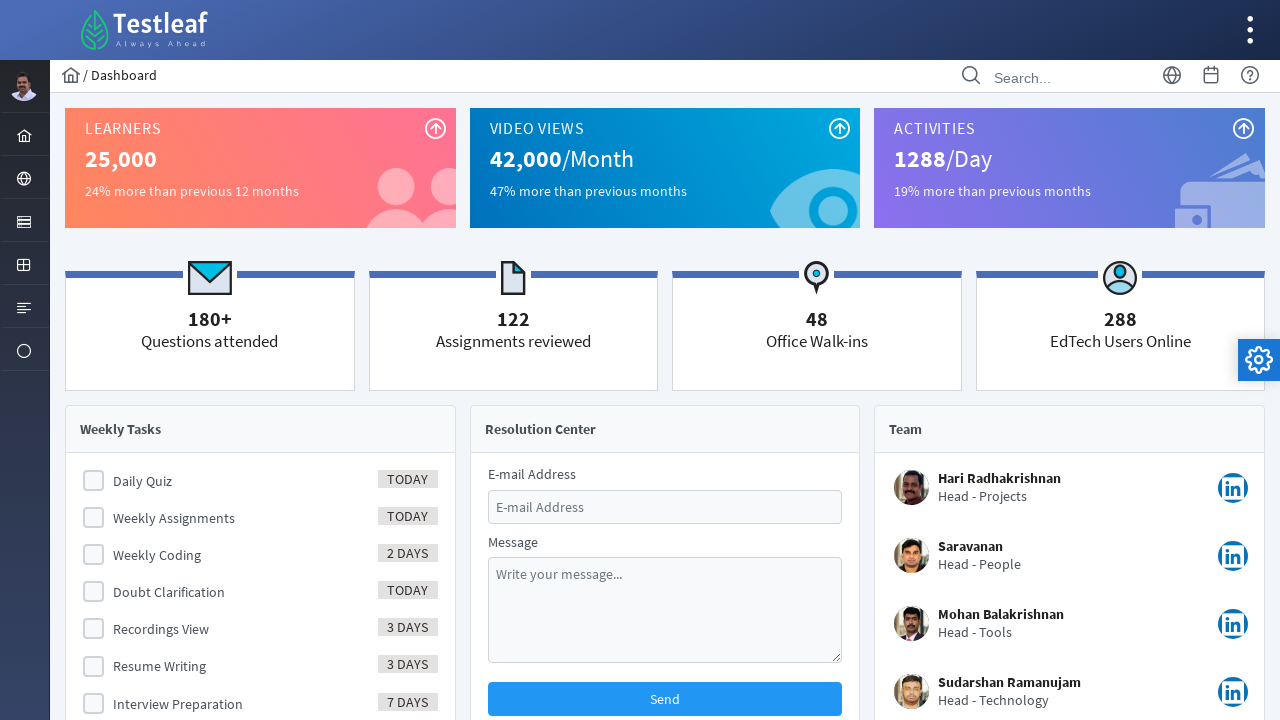

Scrolled right horizontally by 200 pixels
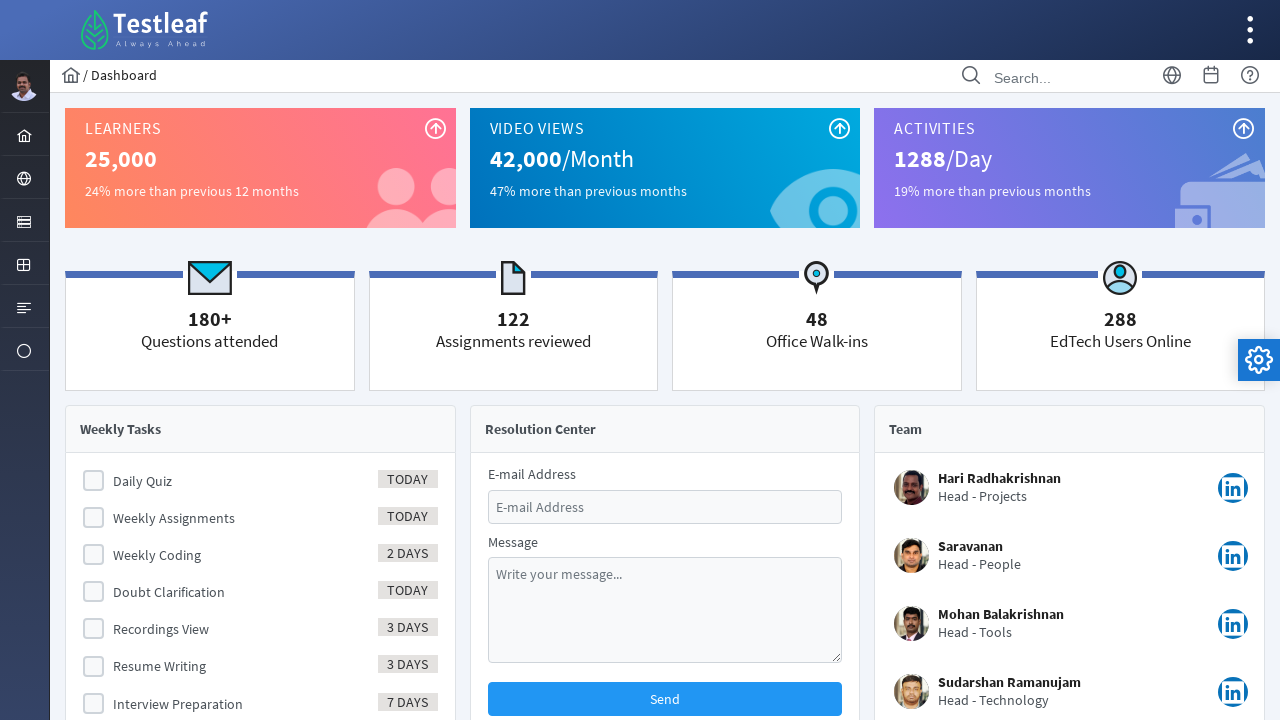

Waited 2 seconds for scroll animation to complete
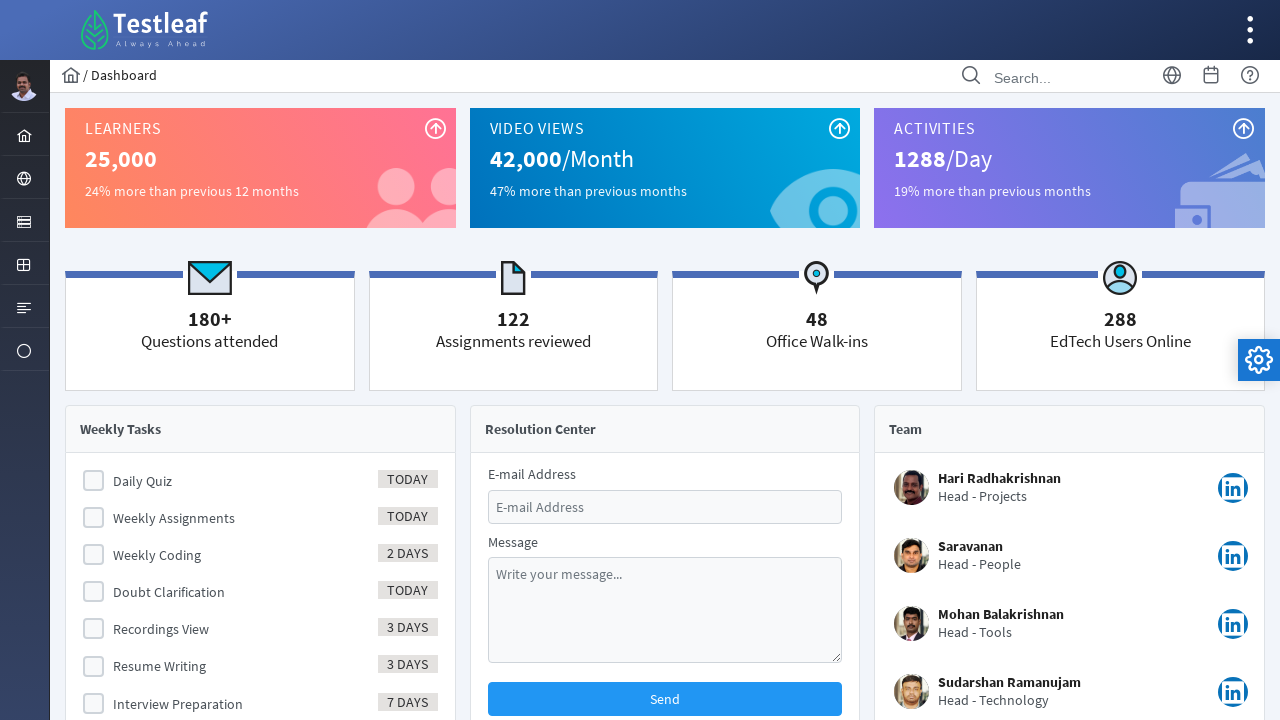

Scrolled left horizontally by 100 pixels
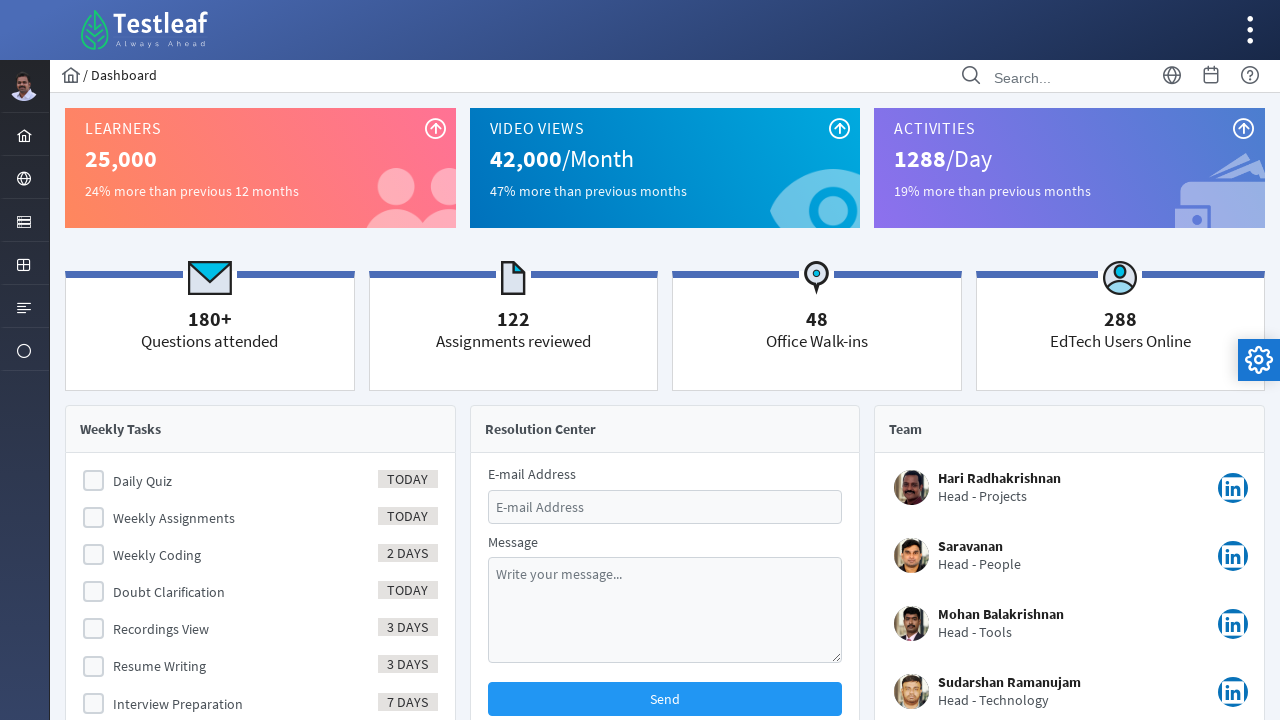

Waited 2 seconds for scroll animation to complete
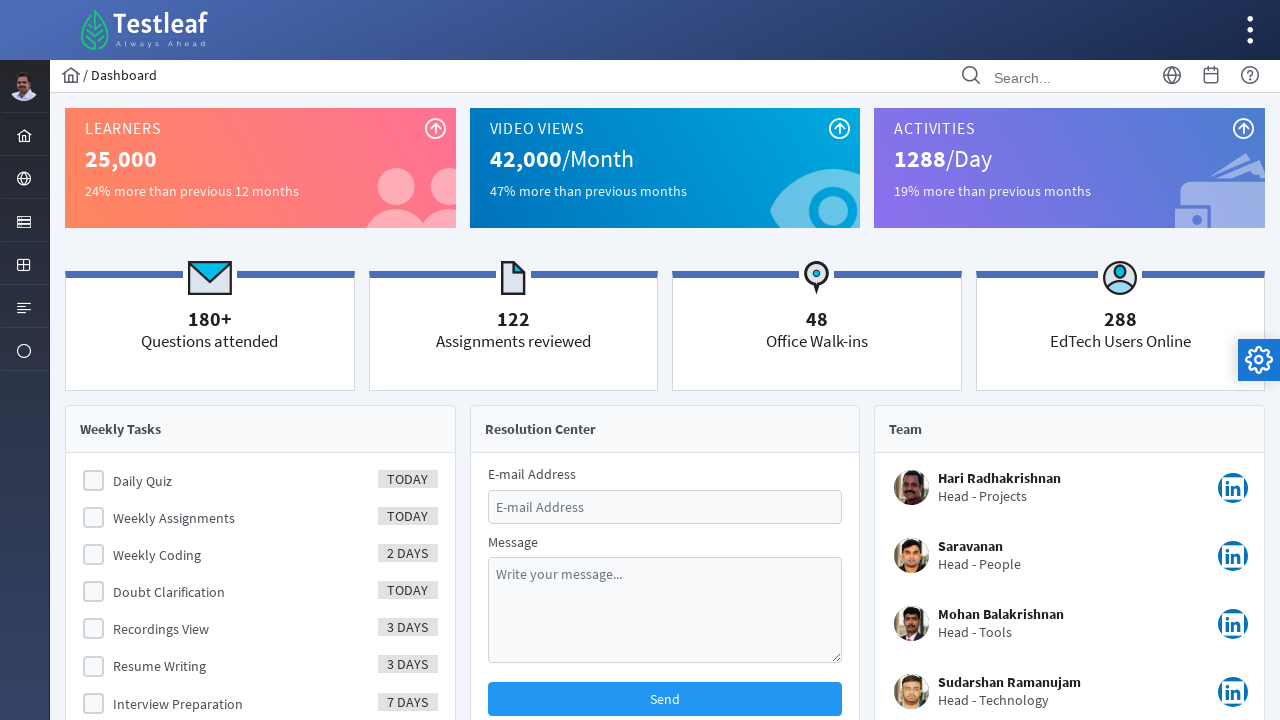

Scrolled vertically to the bottom of the page
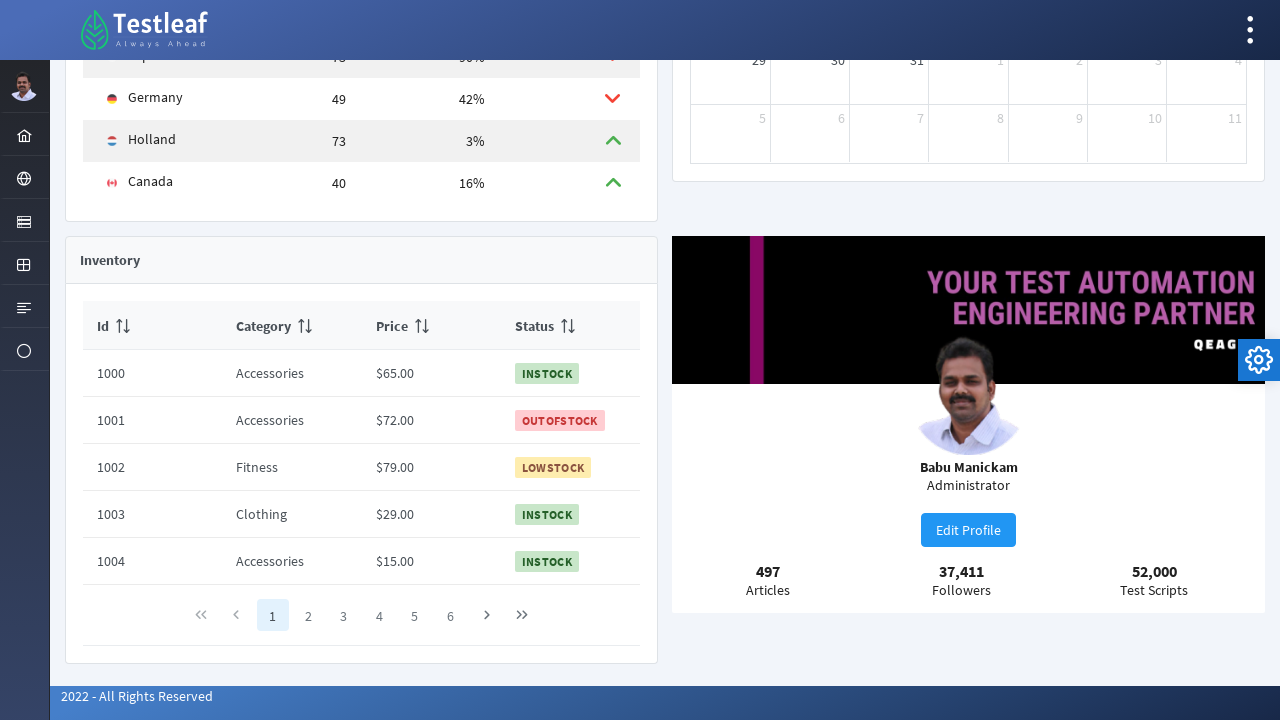

Waited 2 seconds for scroll animation to complete
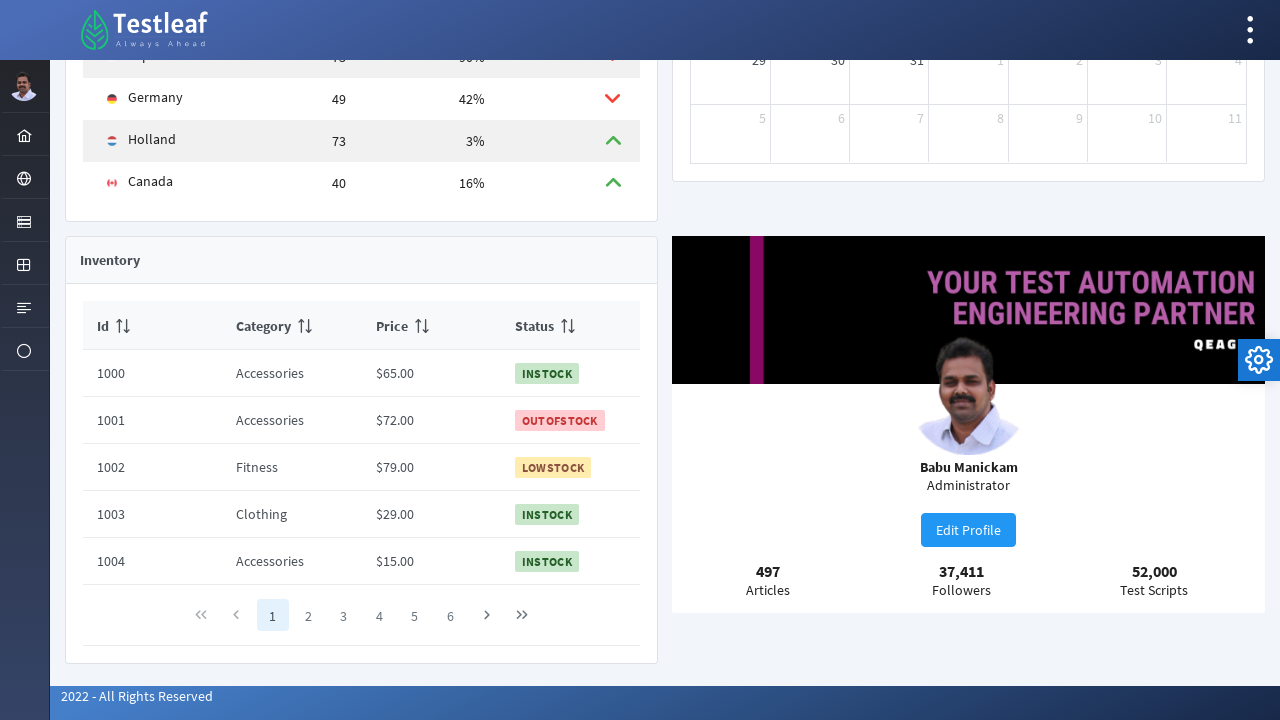

Scrolled vertically to the top of the page
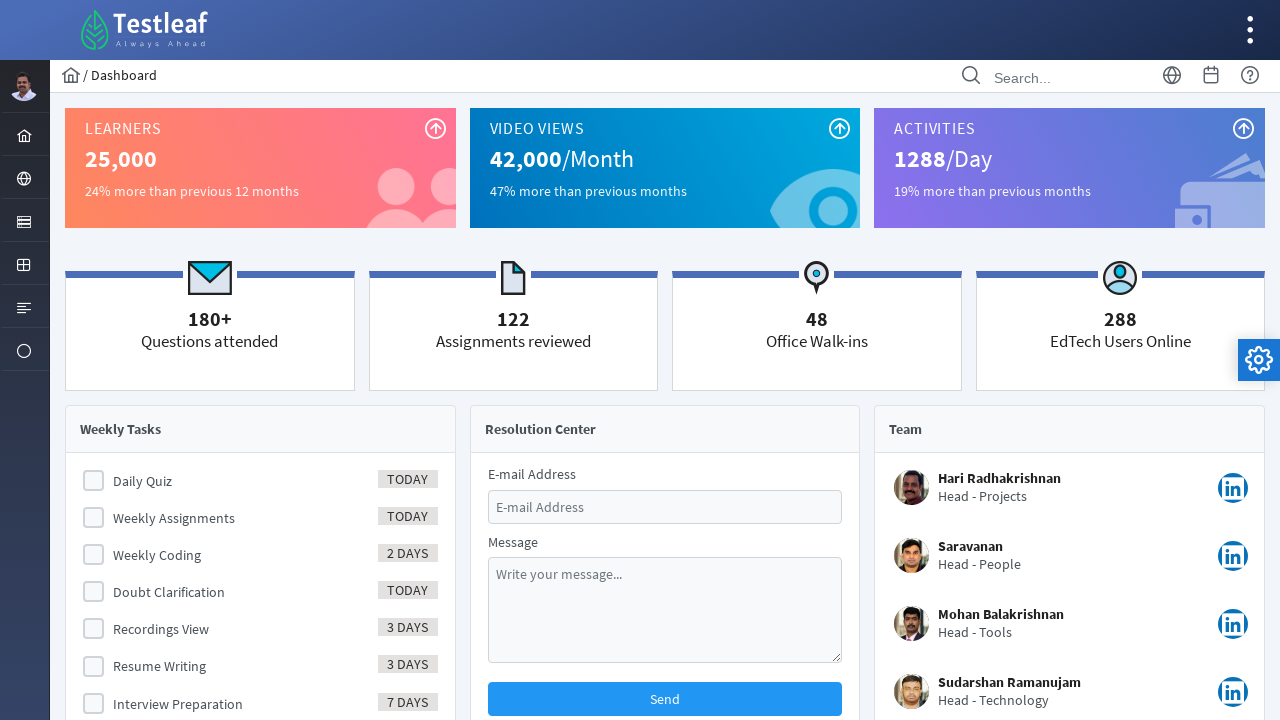

Waited 2 seconds for scroll animation to complete
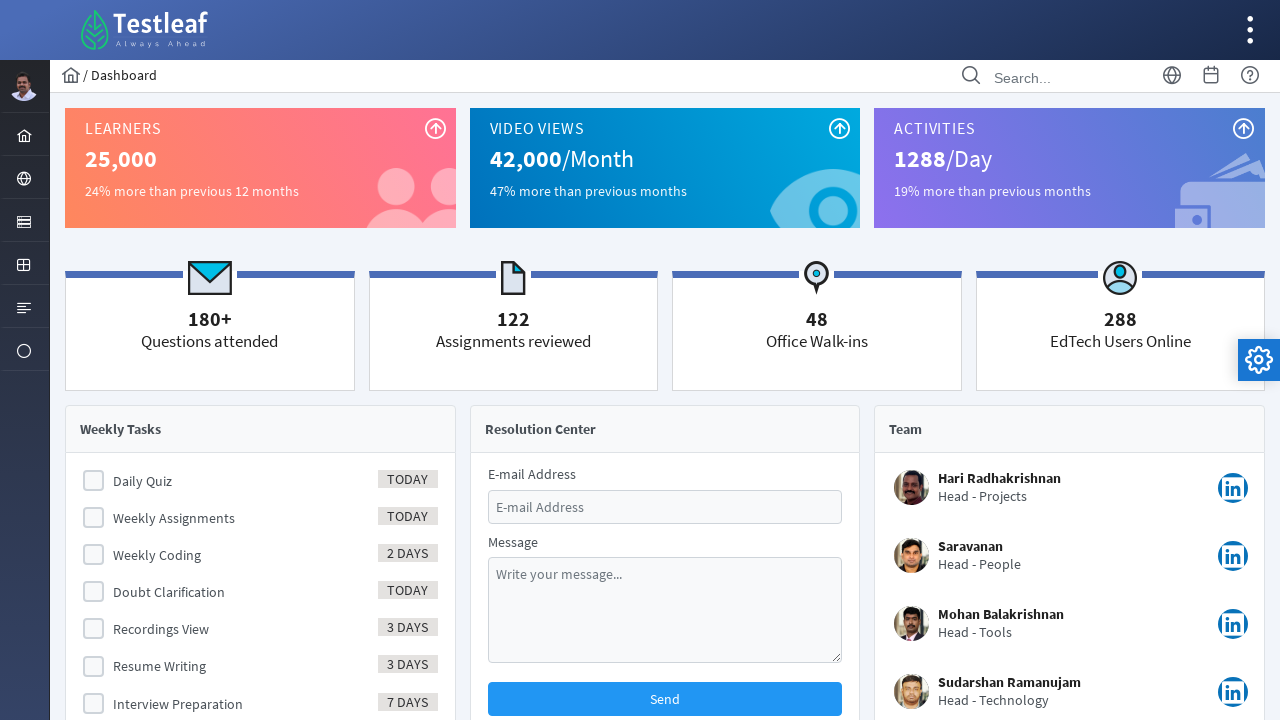

Located calendar button element
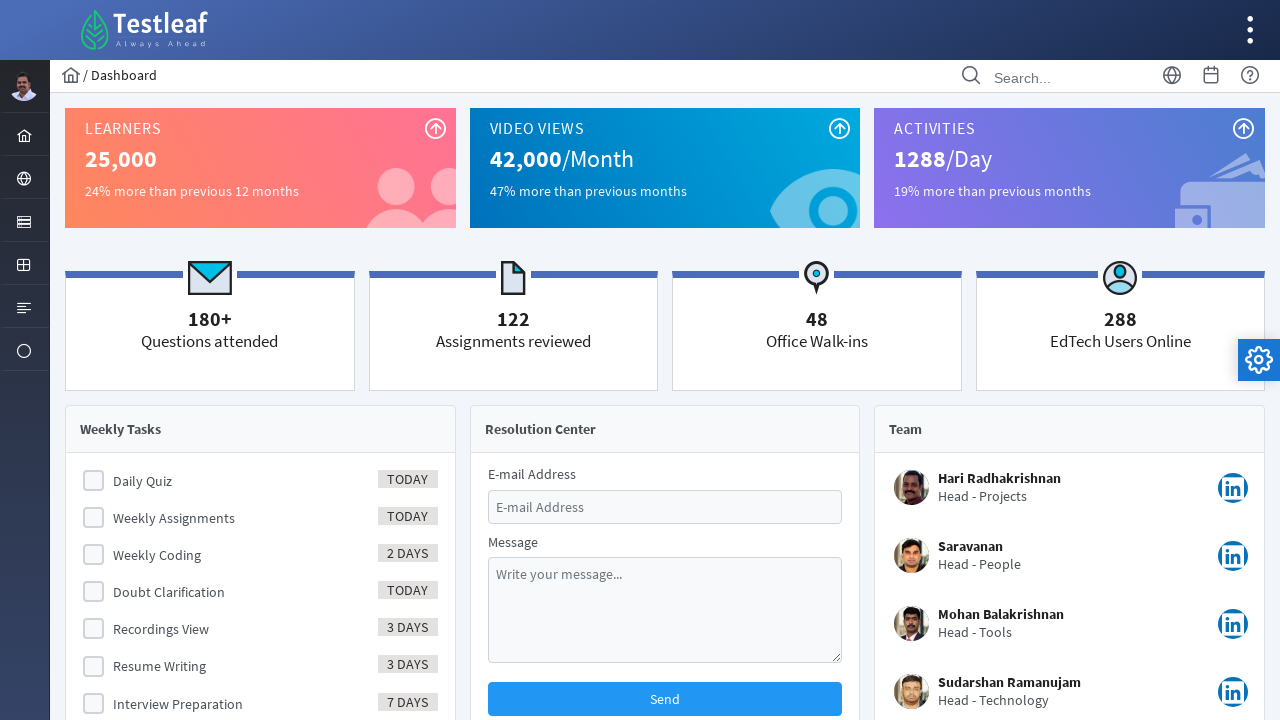

Scrolled calendar button element into view
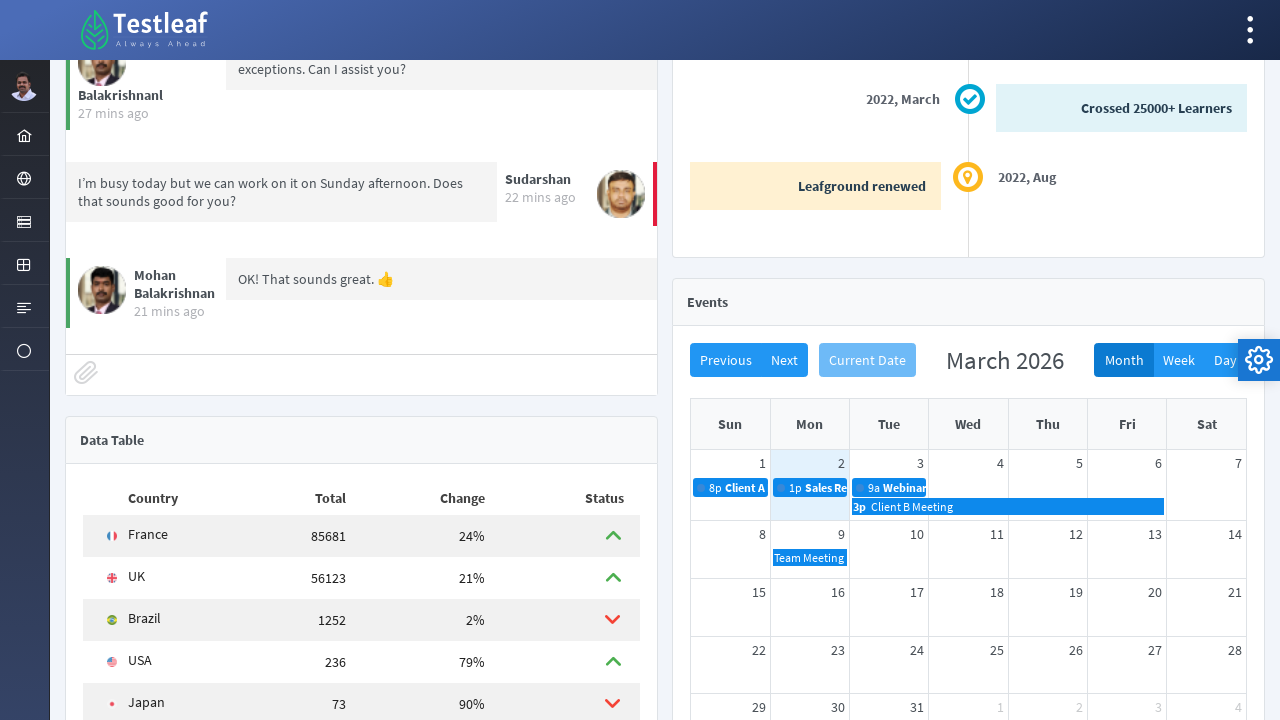

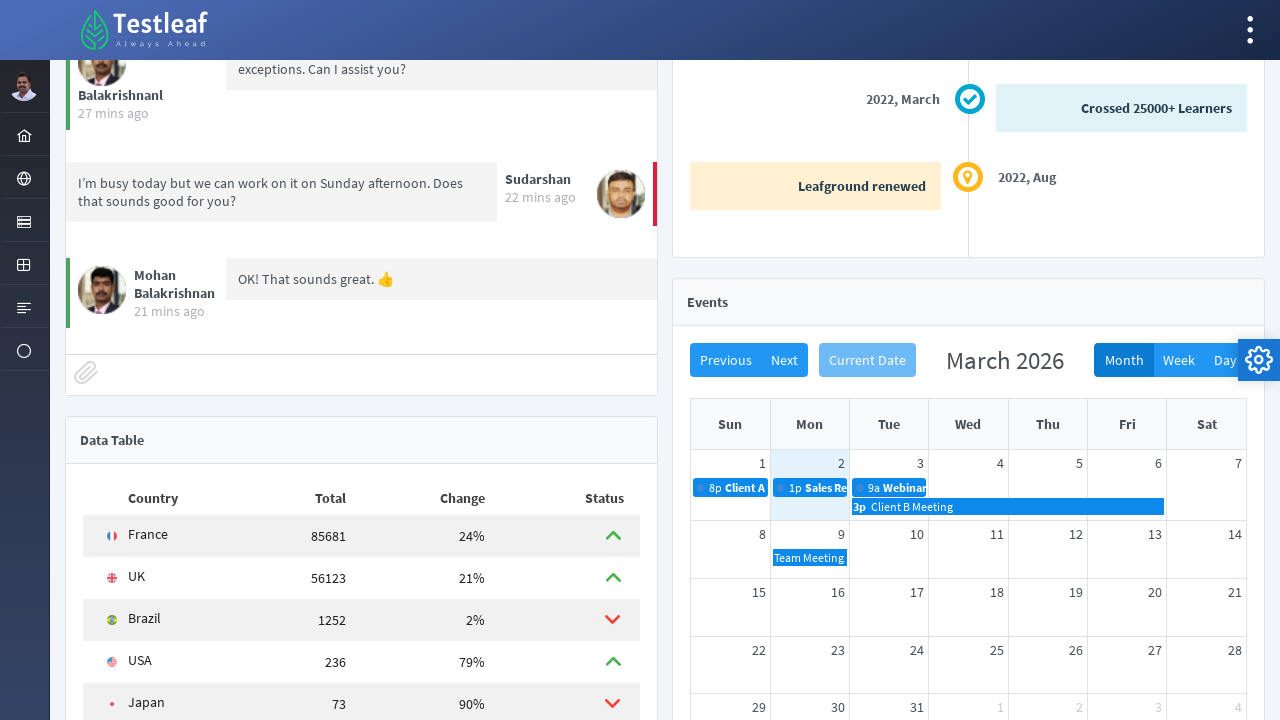